Tests generating 10 UUIDs by clicking the generate button 10 times in succession

Starting URL: https://qatask.netlify.app/

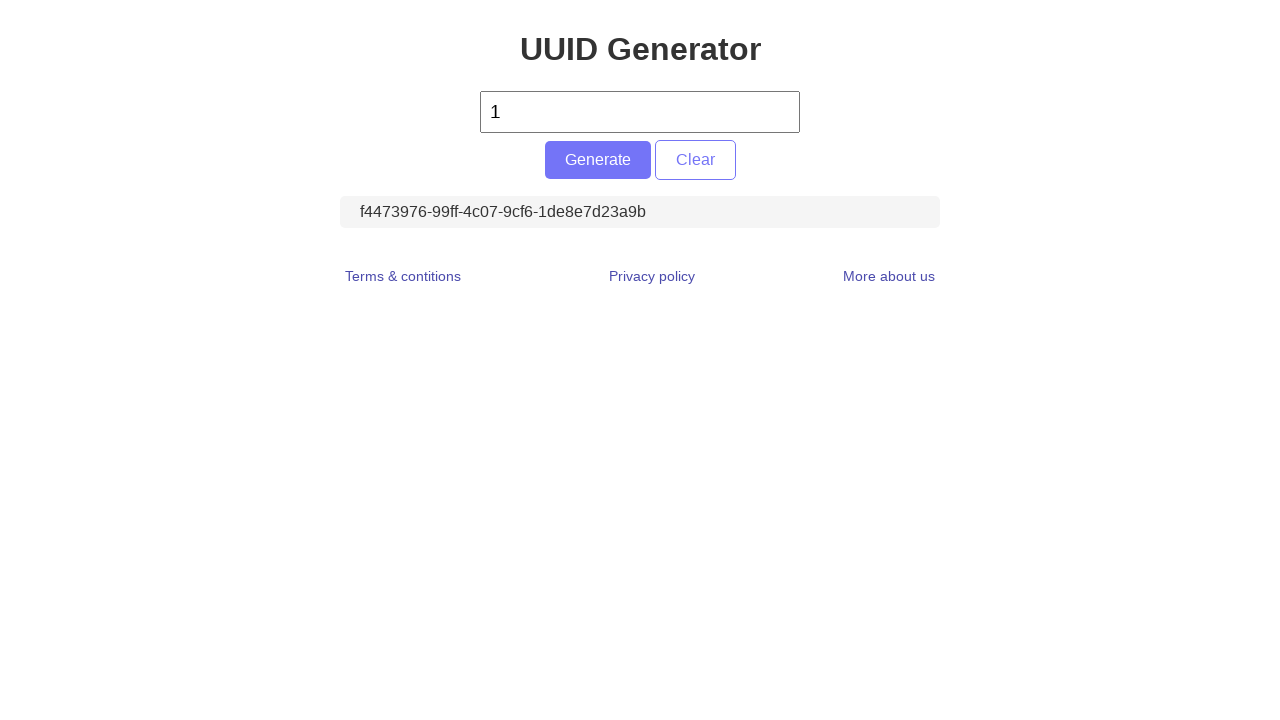

Navigated to UUID generator page
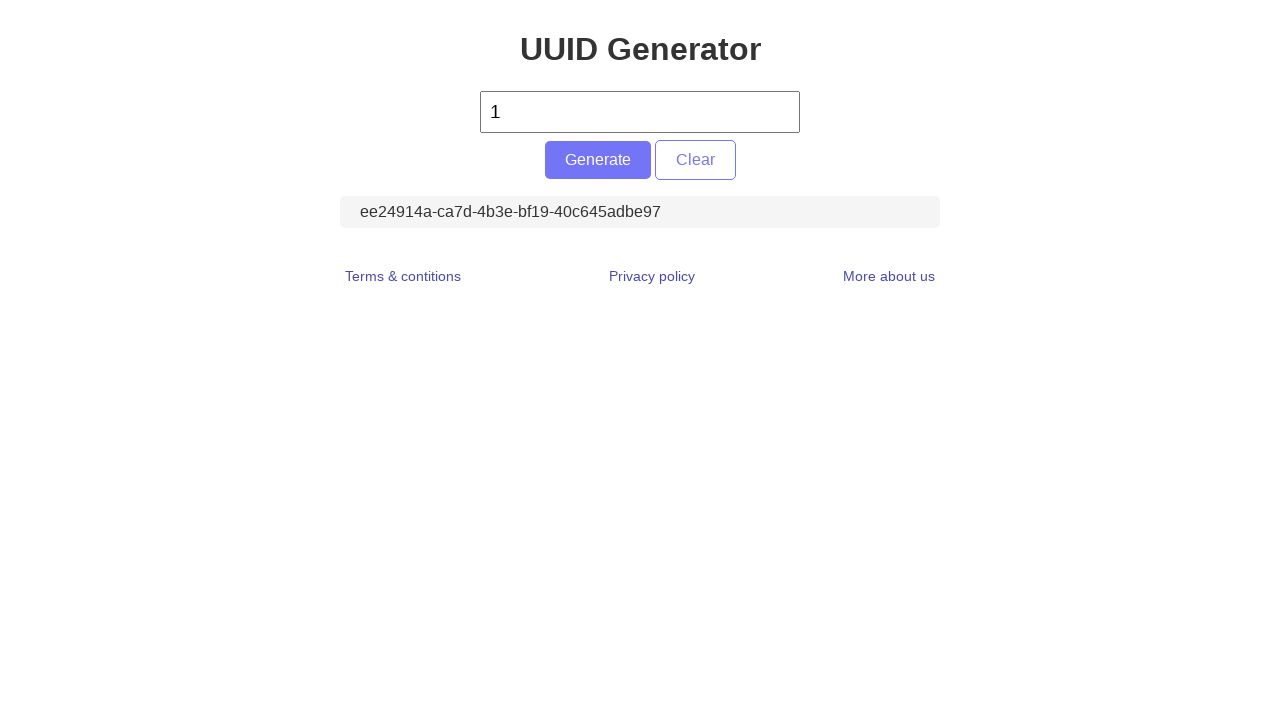

Clicked generate button to create a UUID at (598, 160) on #generate
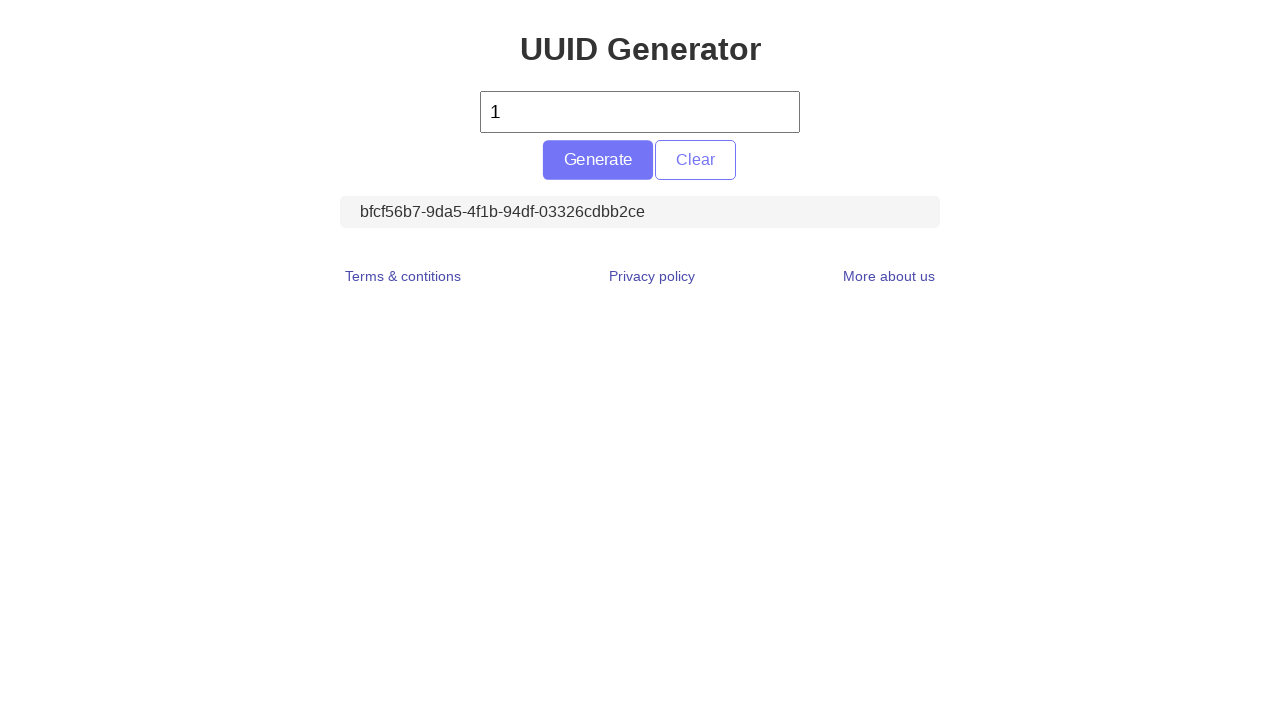

Retrieved UUID text from display element
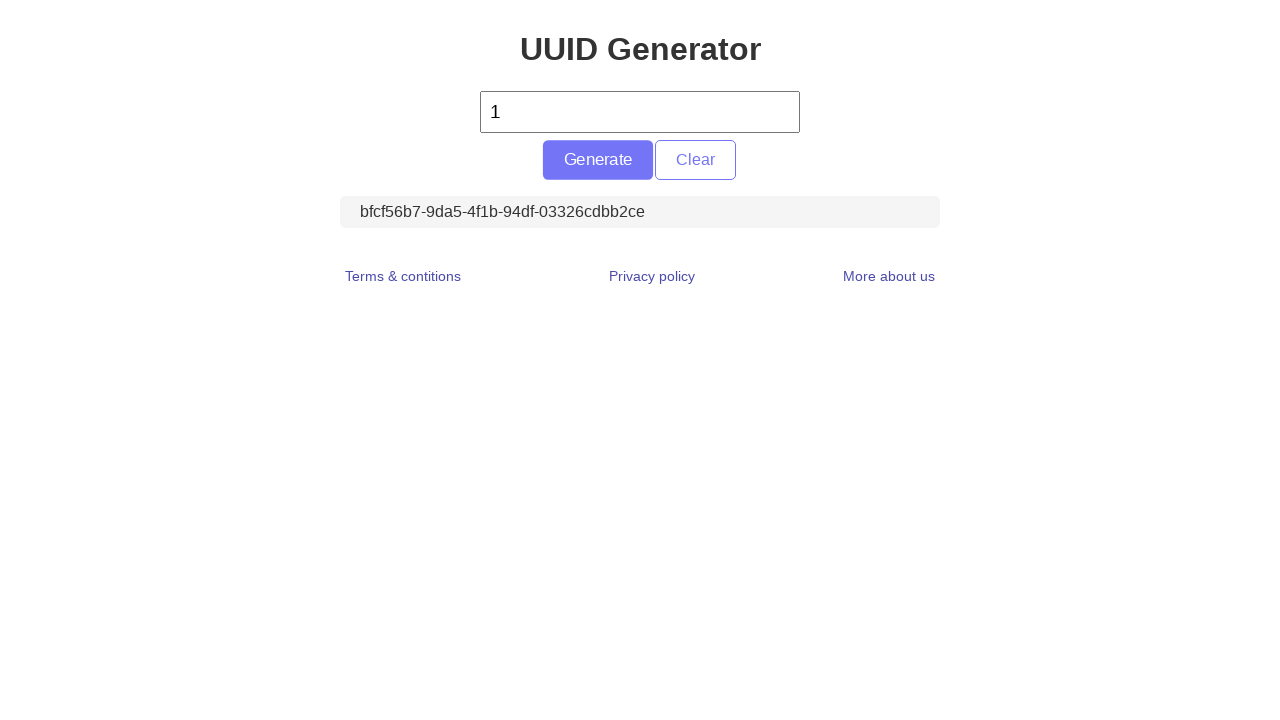

Verified UUID was generated (not empty)
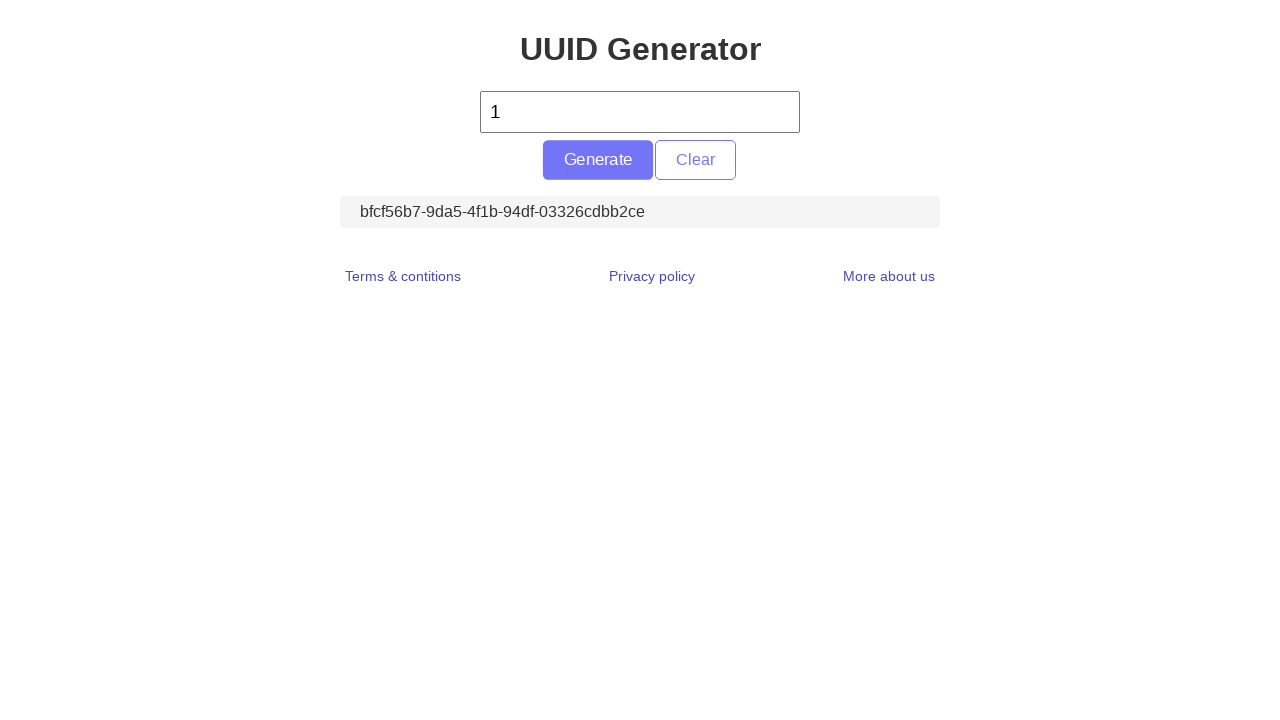

Clicked generate button to create a UUID at (598, 160) on #generate
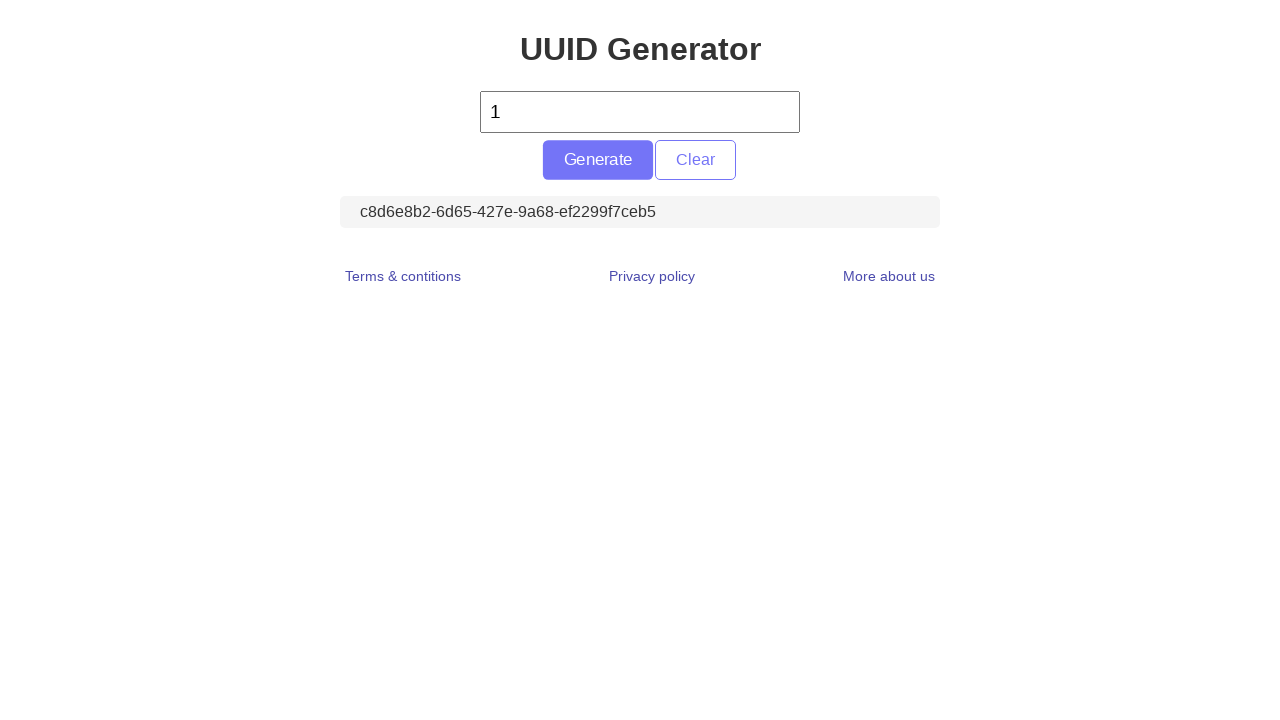

Retrieved UUID text from display element
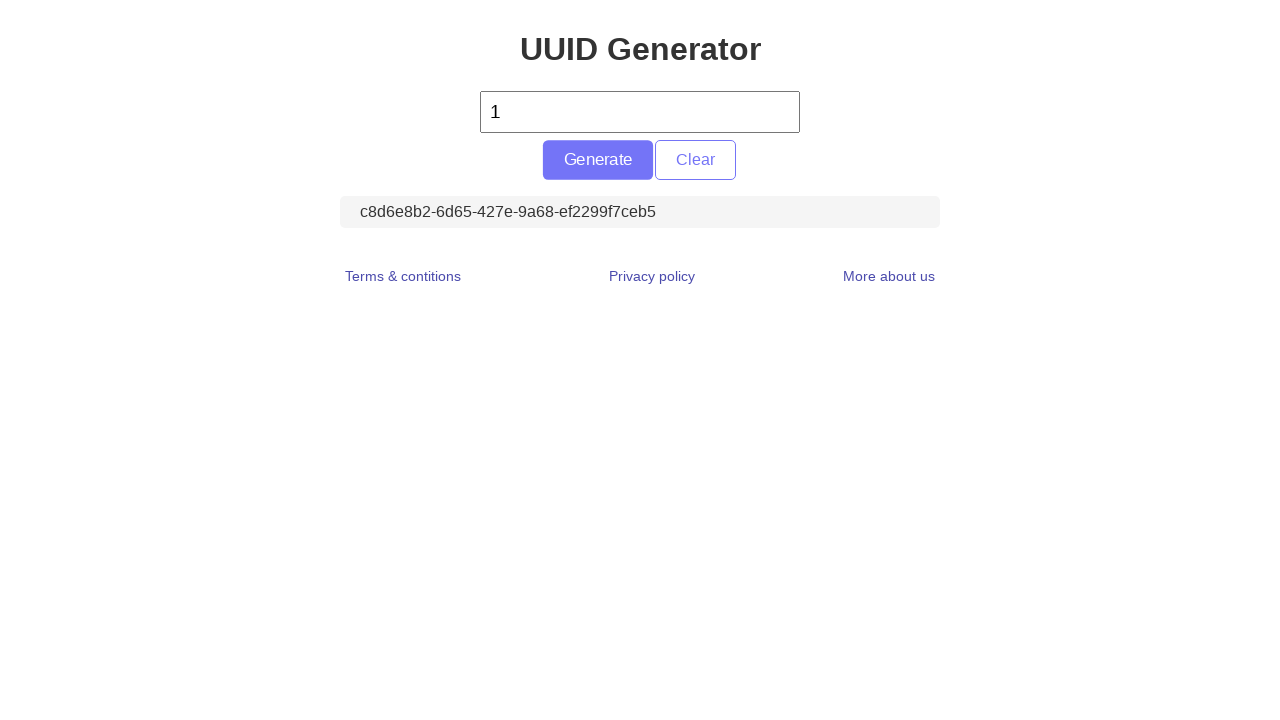

Verified UUID was generated (not empty)
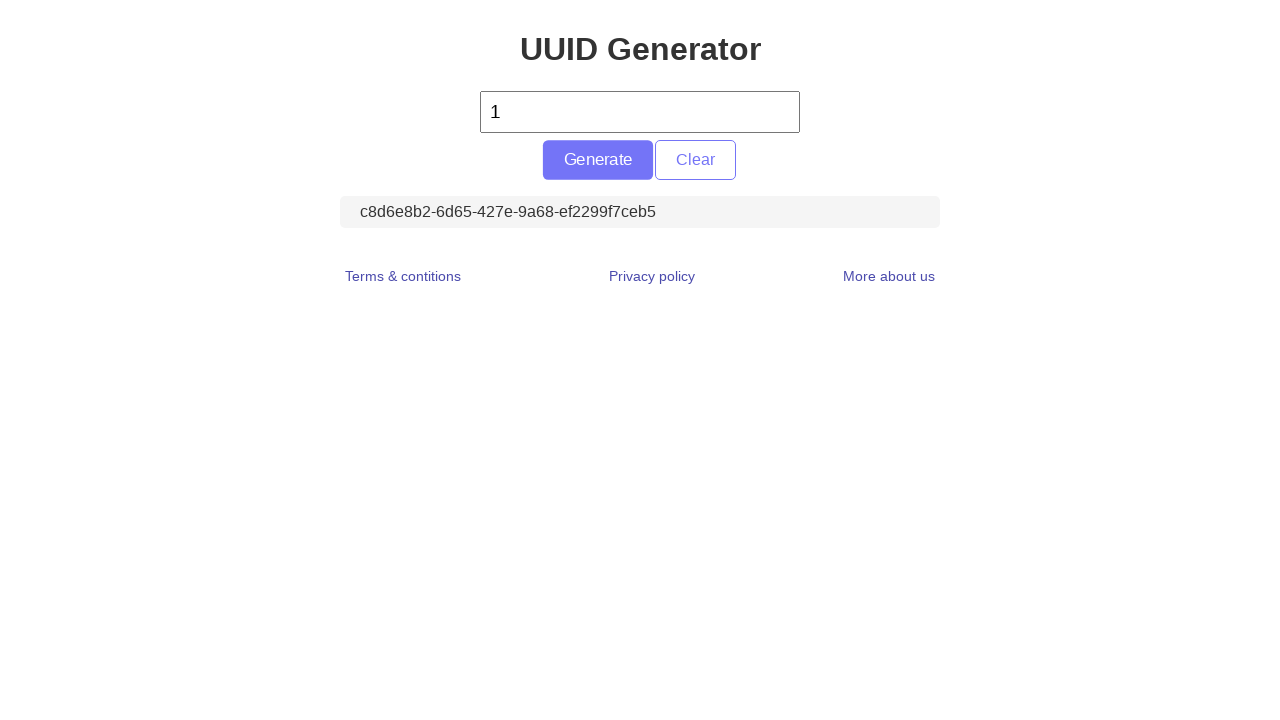

Clicked generate button to create a UUID at (598, 160) on #generate
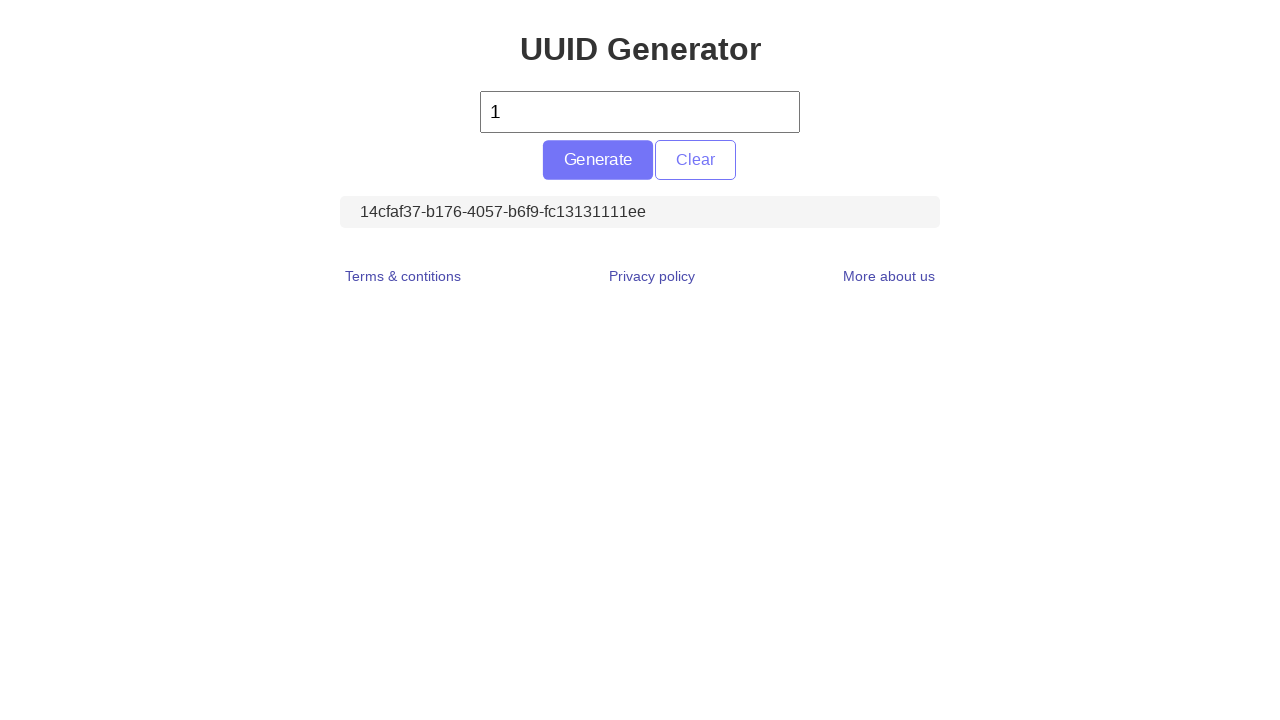

Retrieved UUID text from display element
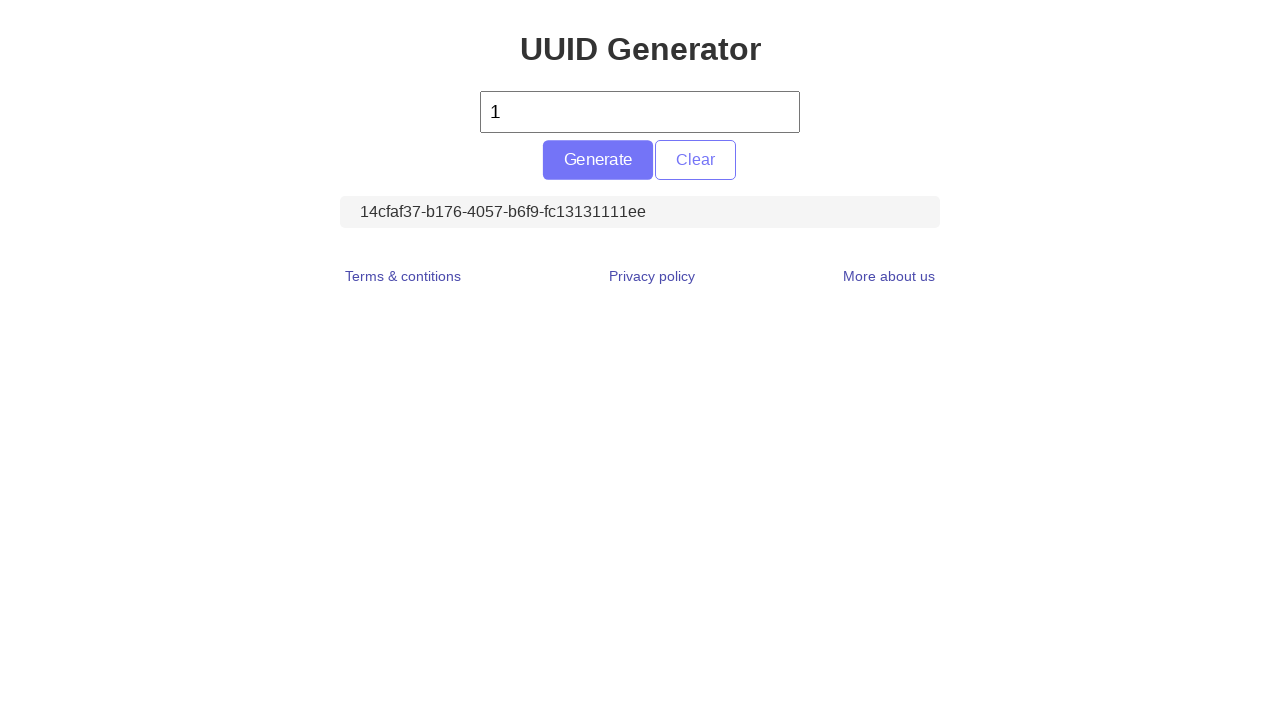

Verified UUID was generated (not empty)
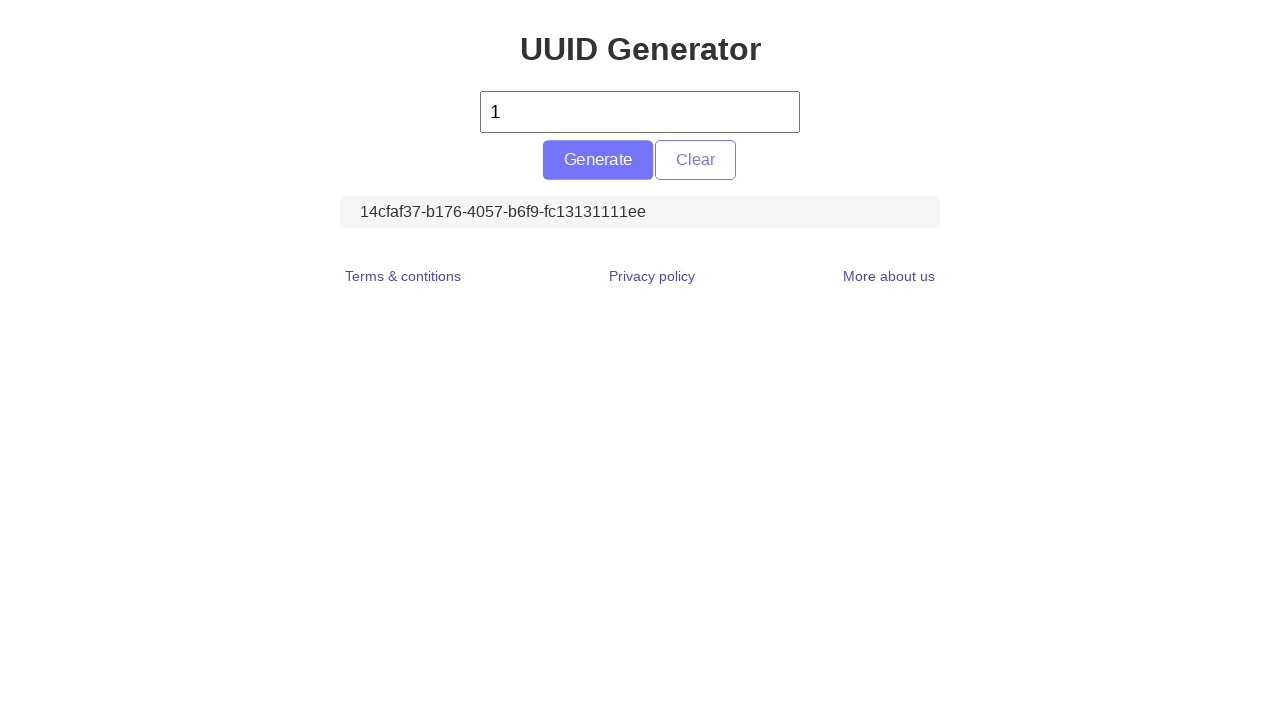

Clicked generate button to create a UUID at (598, 160) on #generate
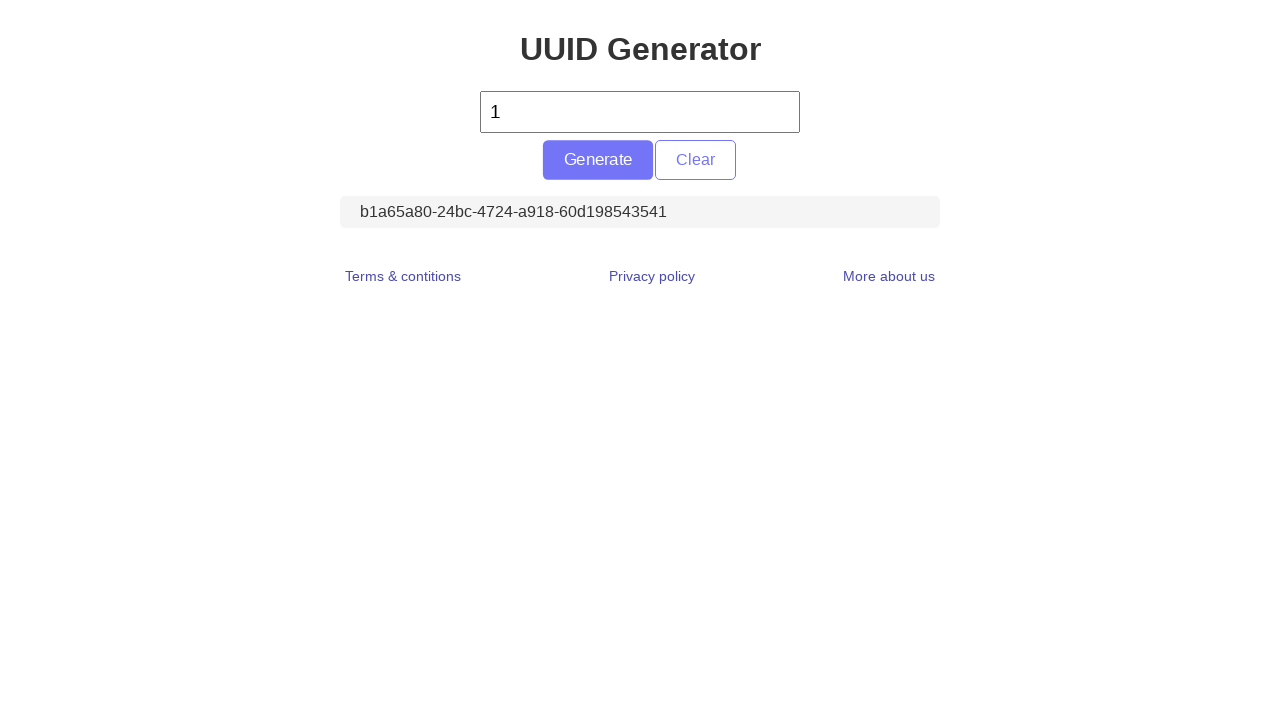

Retrieved UUID text from display element
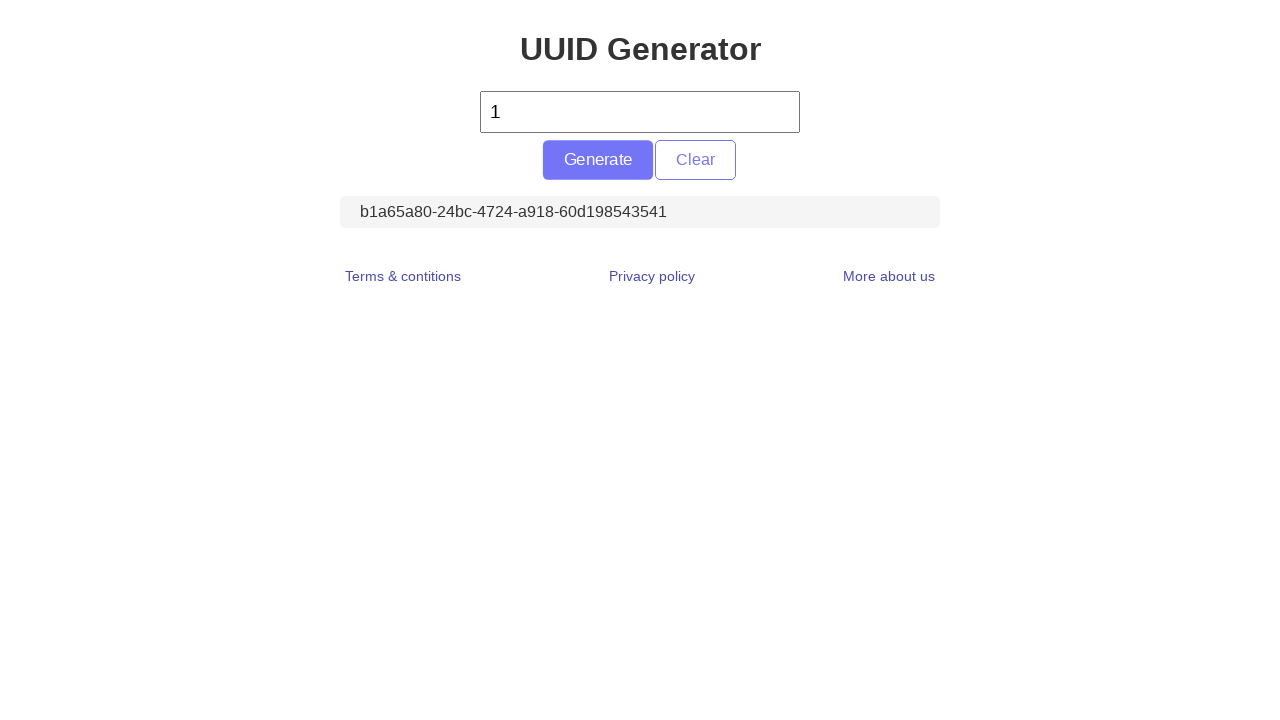

Verified UUID was generated (not empty)
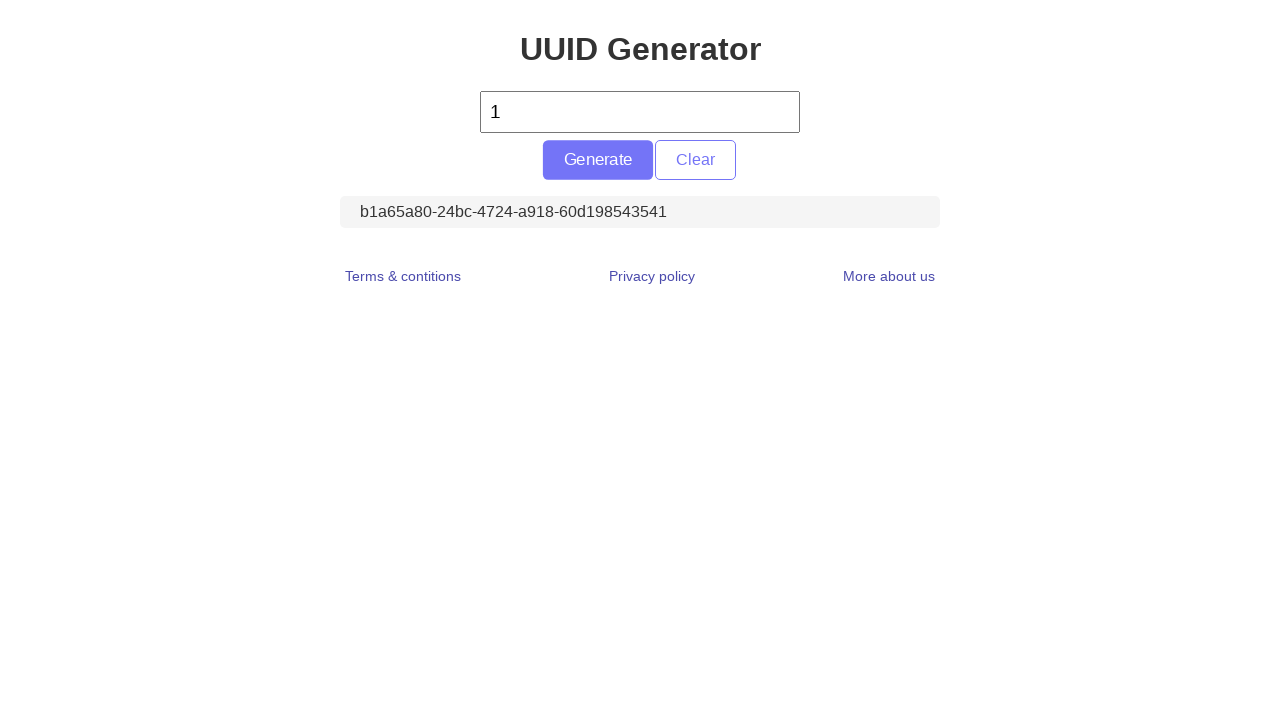

Clicked generate button to create a UUID at (598, 160) on #generate
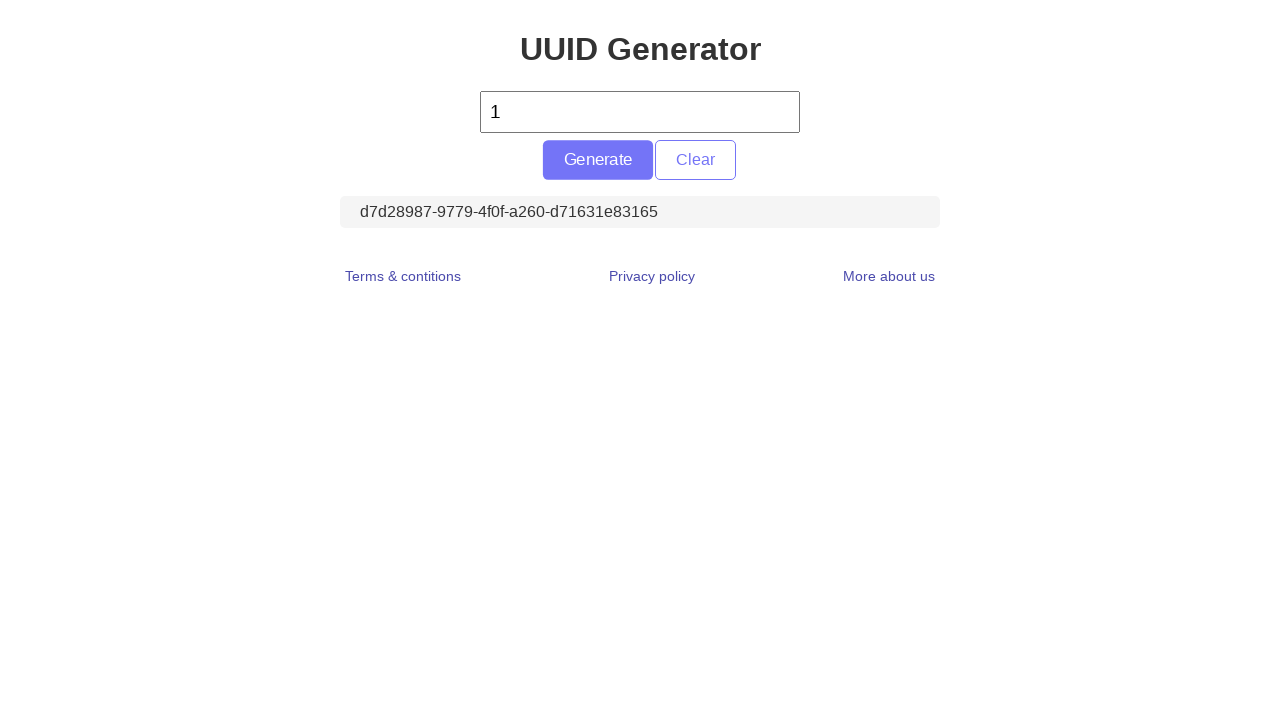

Retrieved UUID text from display element
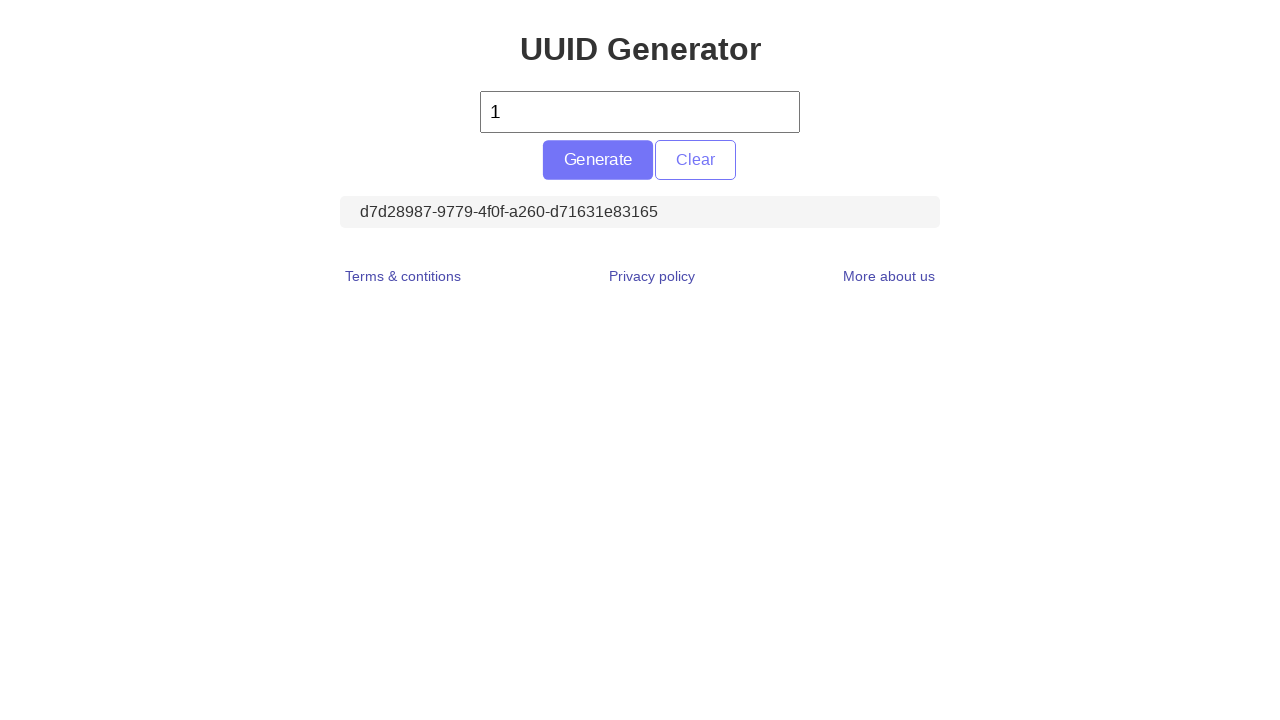

Verified UUID was generated (not empty)
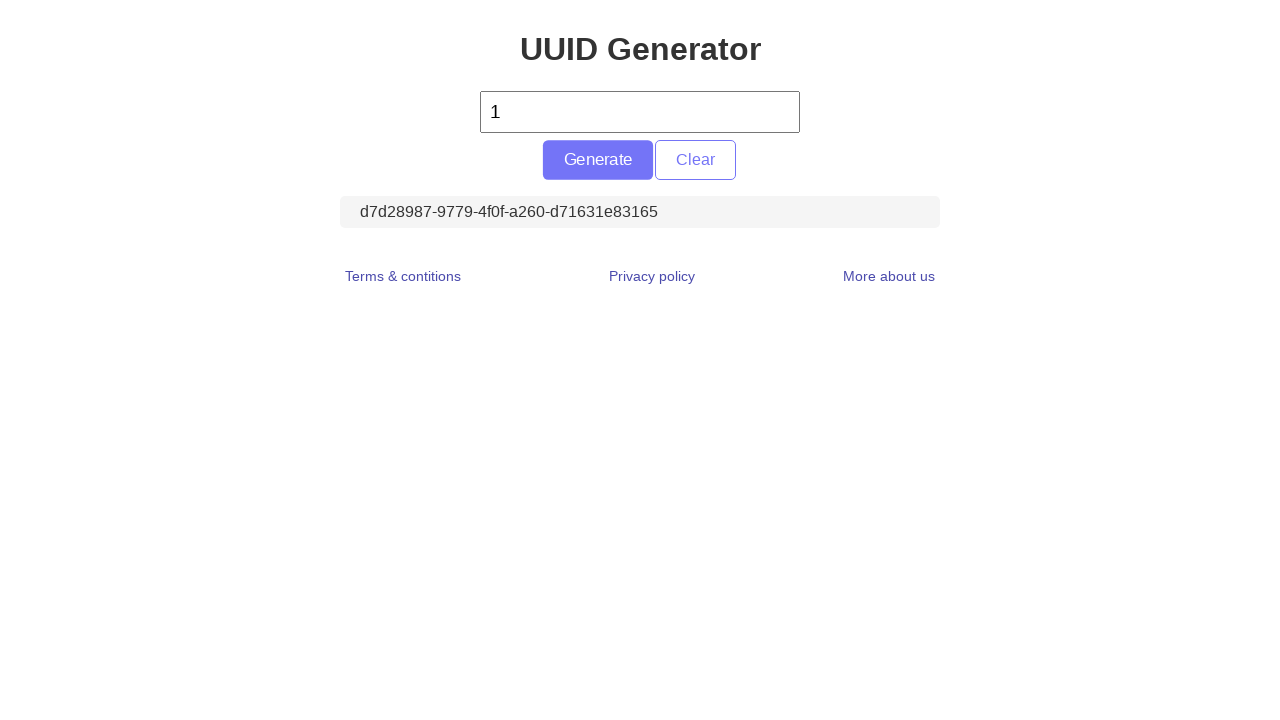

Clicked generate button to create a UUID at (598, 160) on #generate
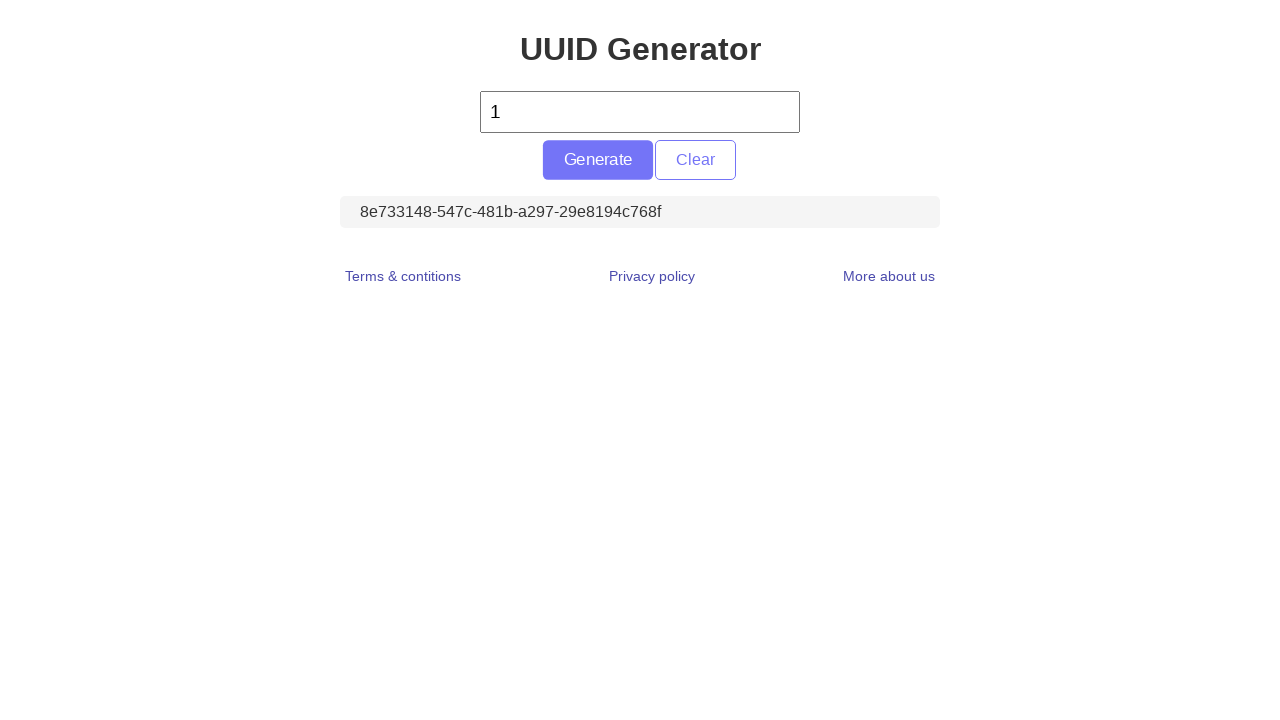

Retrieved UUID text from display element
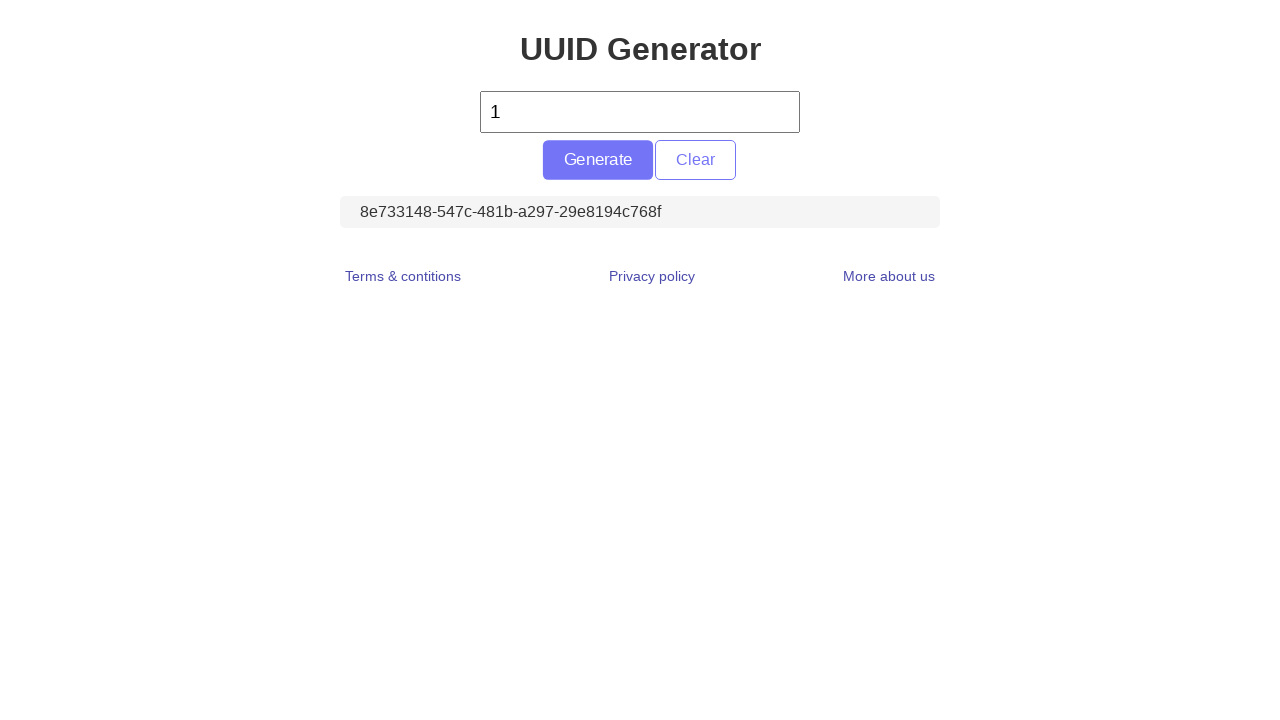

Verified UUID was generated (not empty)
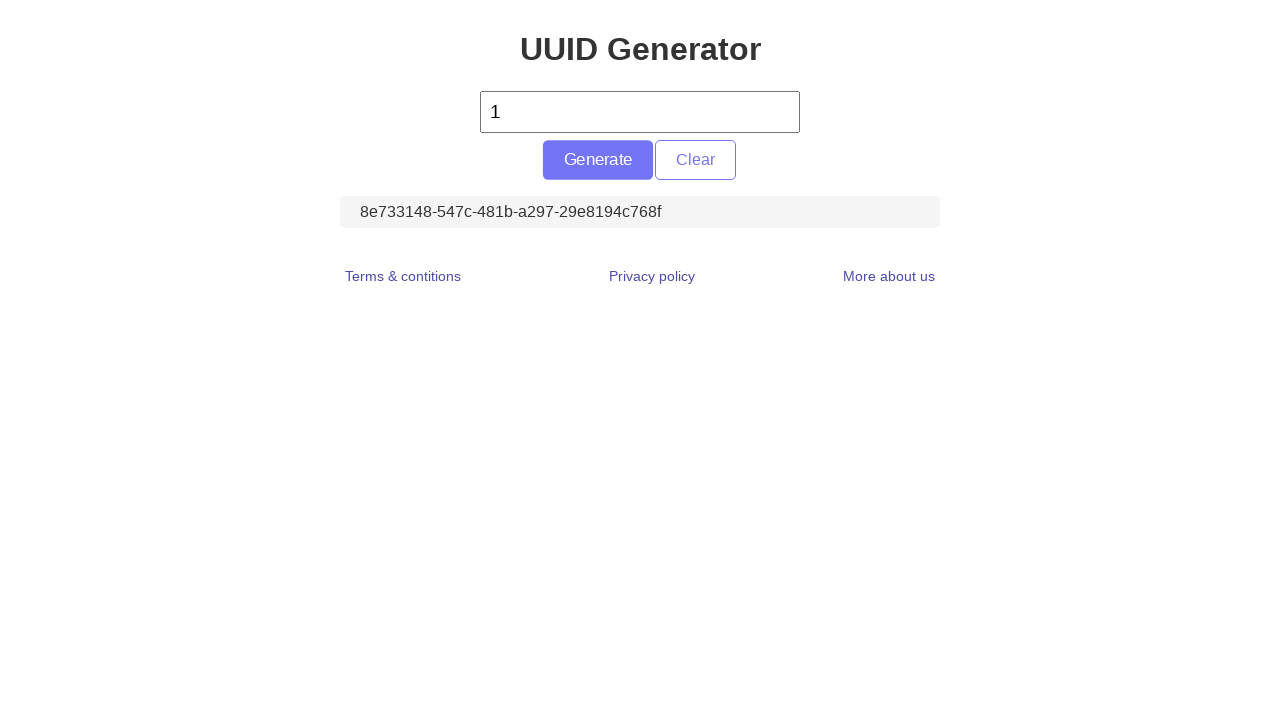

Clicked generate button to create a UUID at (598, 160) on #generate
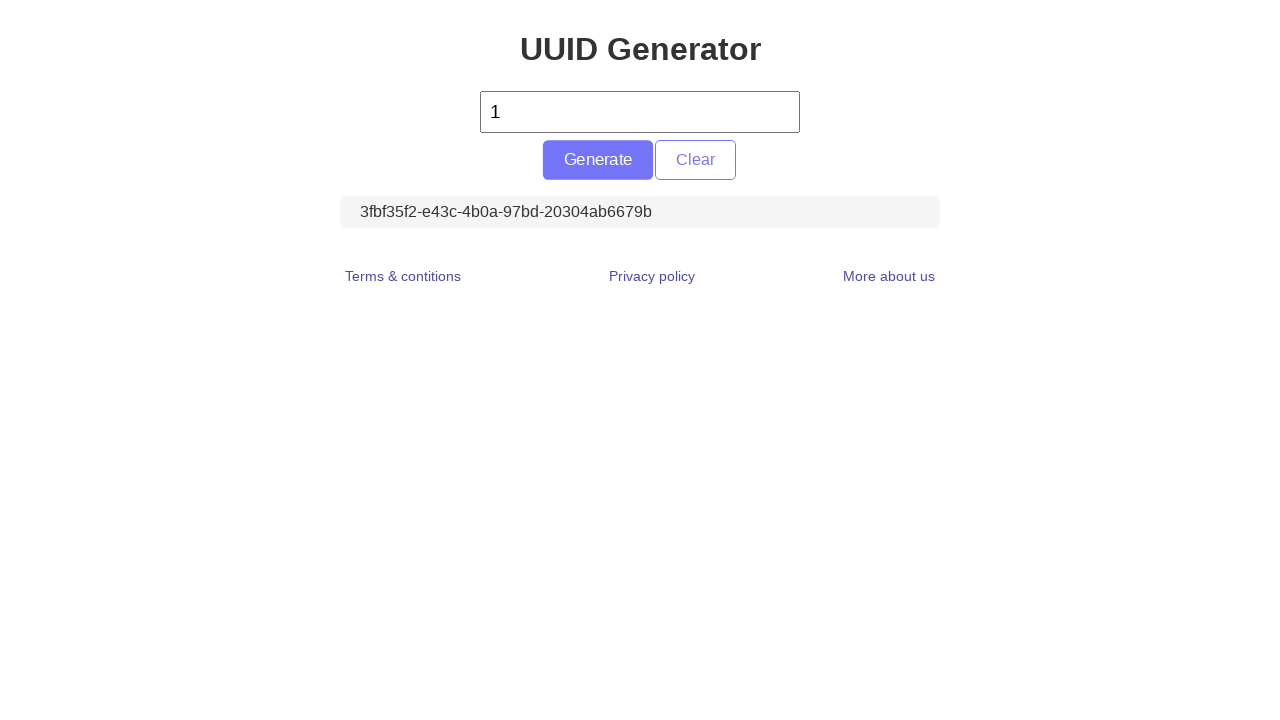

Retrieved UUID text from display element
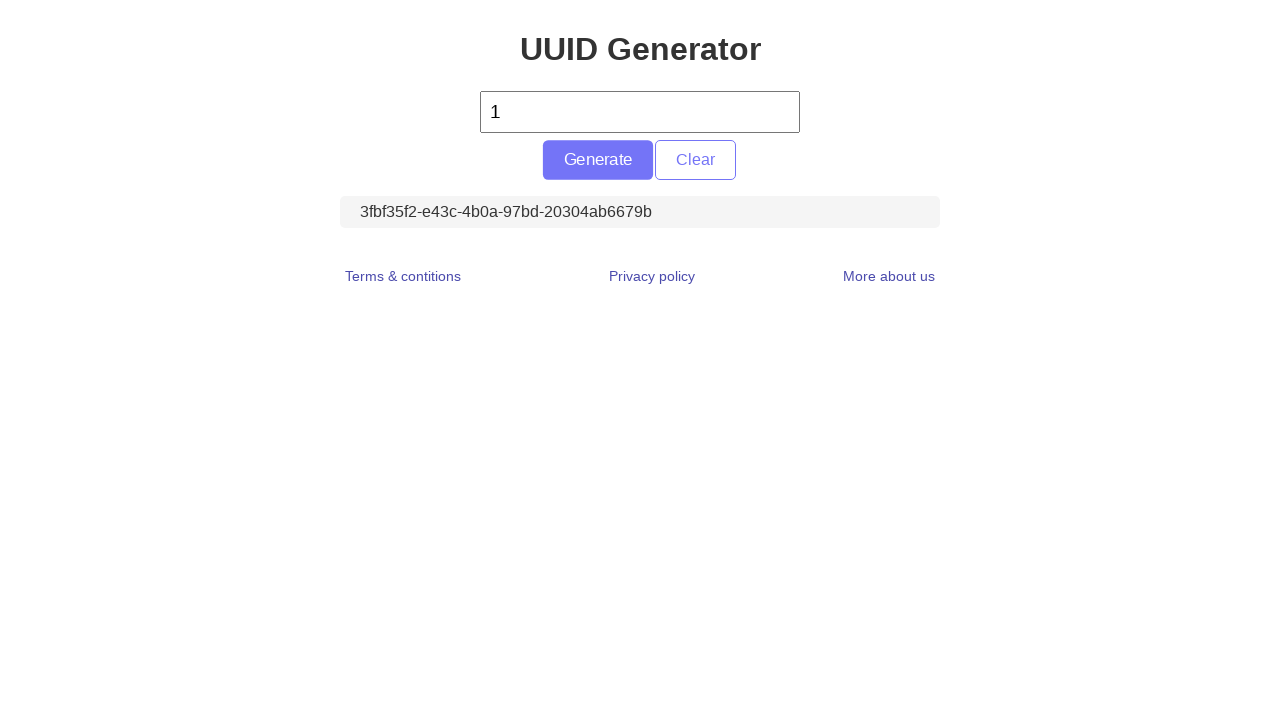

Verified UUID was generated (not empty)
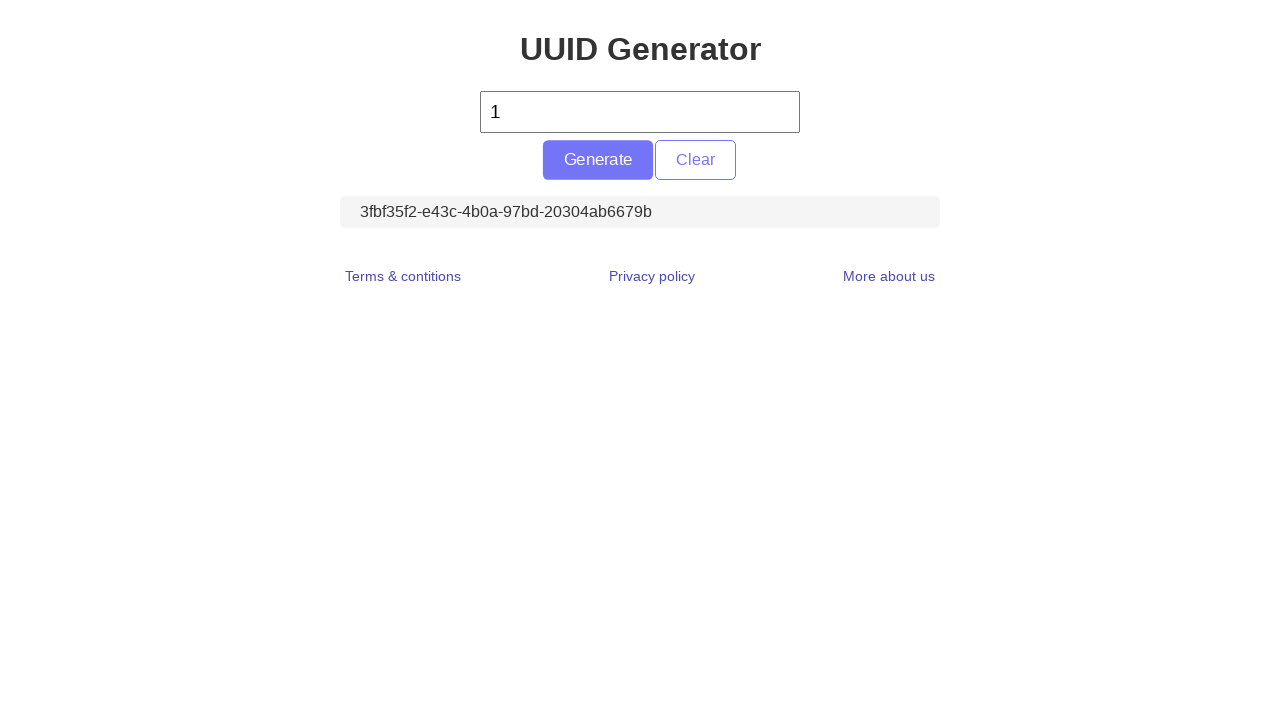

Clicked generate button to create a UUID at (598, 160) on #generate
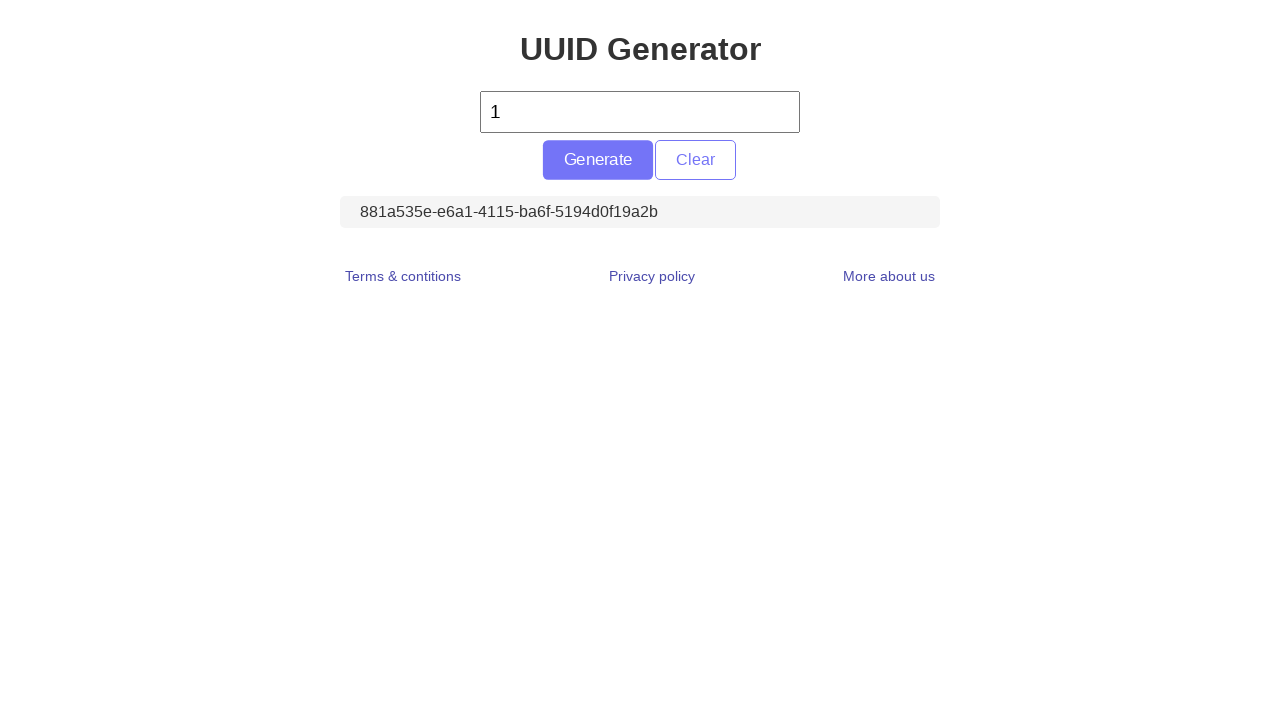

Retrieved UUID text from display element
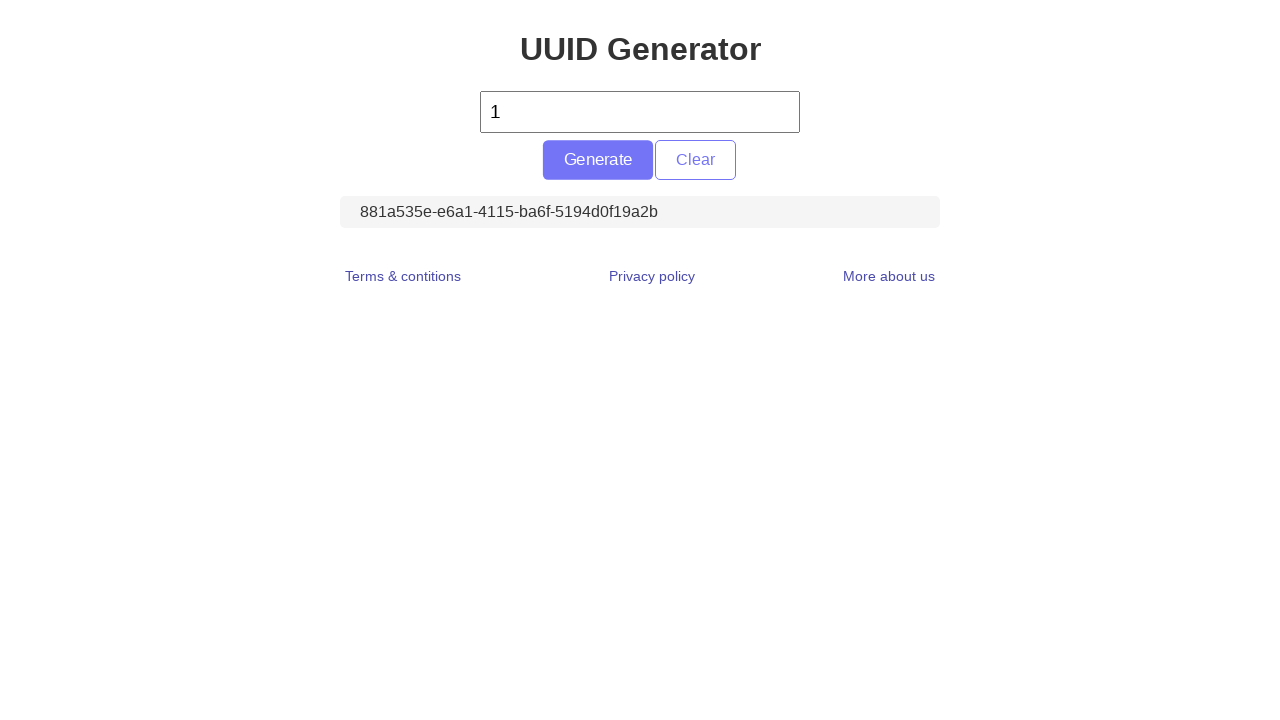

Verified UUID was generated (not empty)
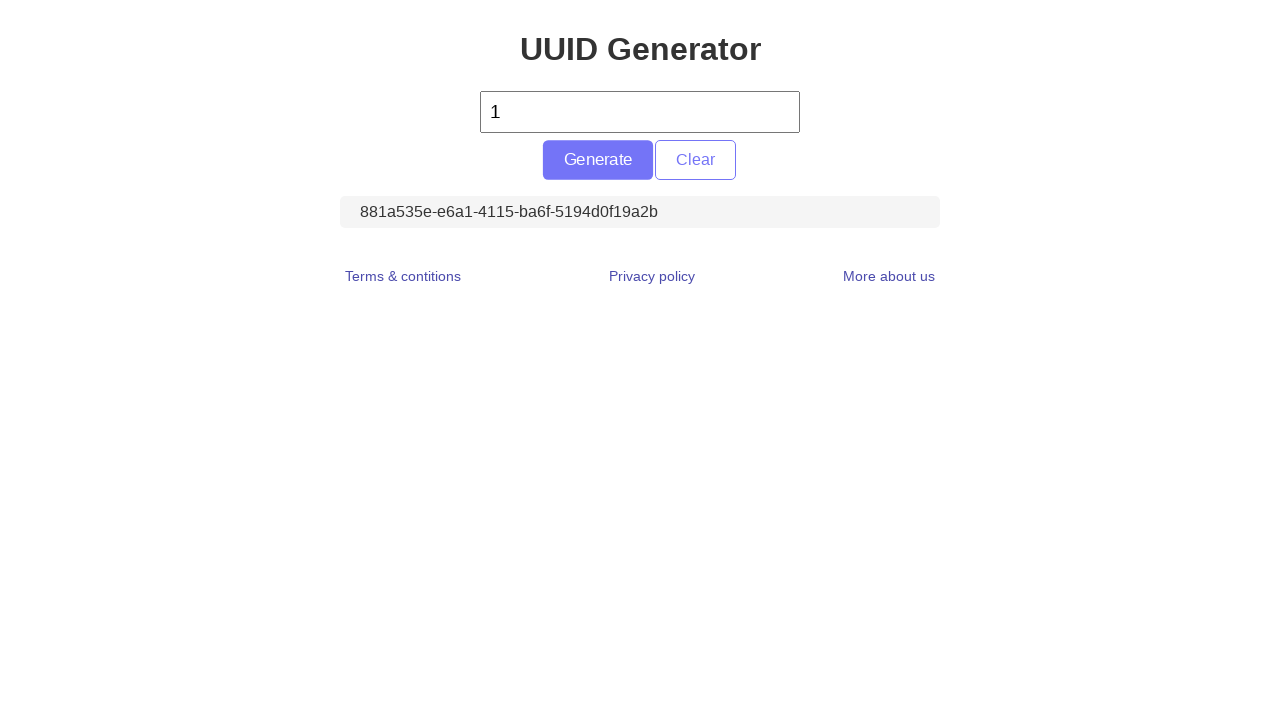

Clicked generate button to create a UUID at (598, 160) on #generate
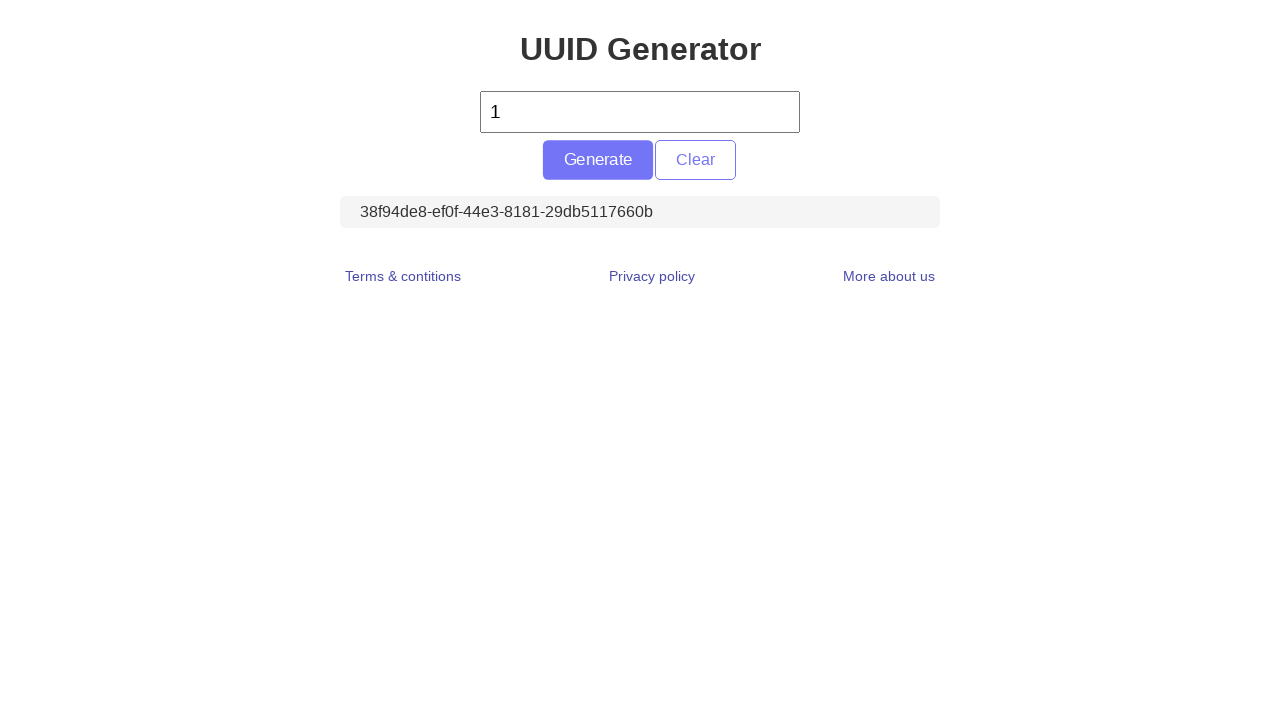

Retrieved UUID text from display element
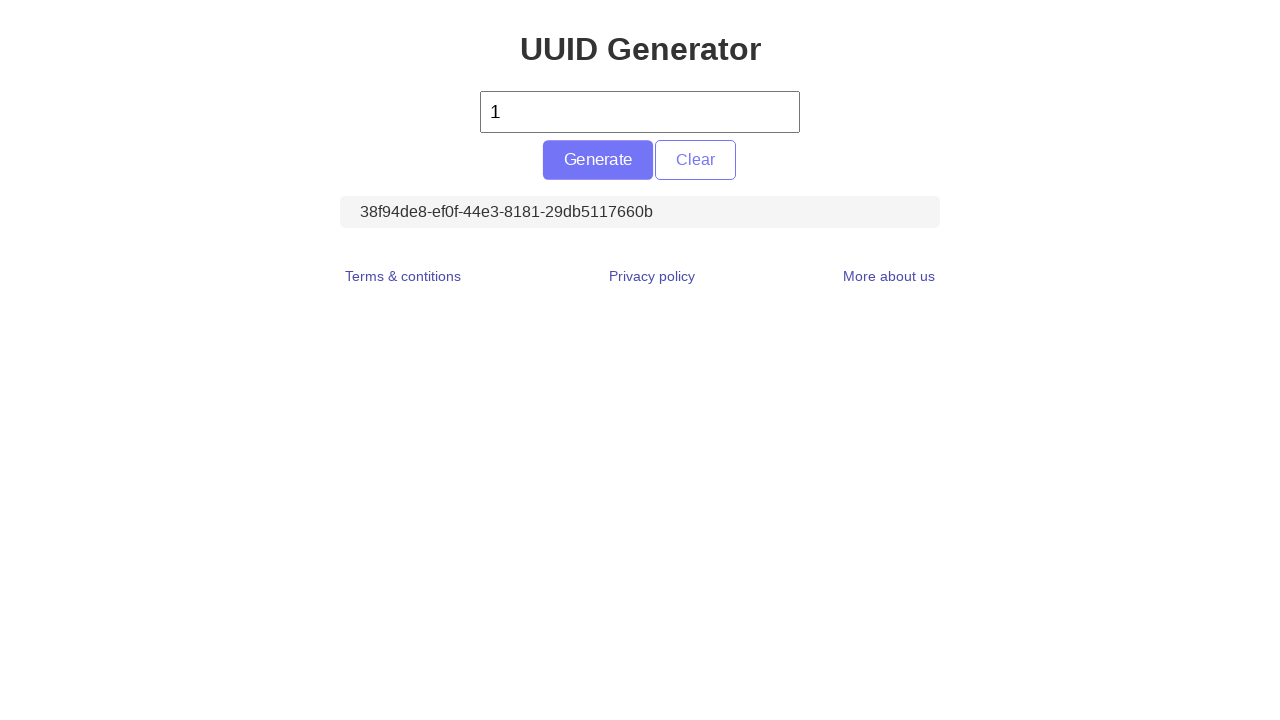

Verified UUID was generated (not empty)
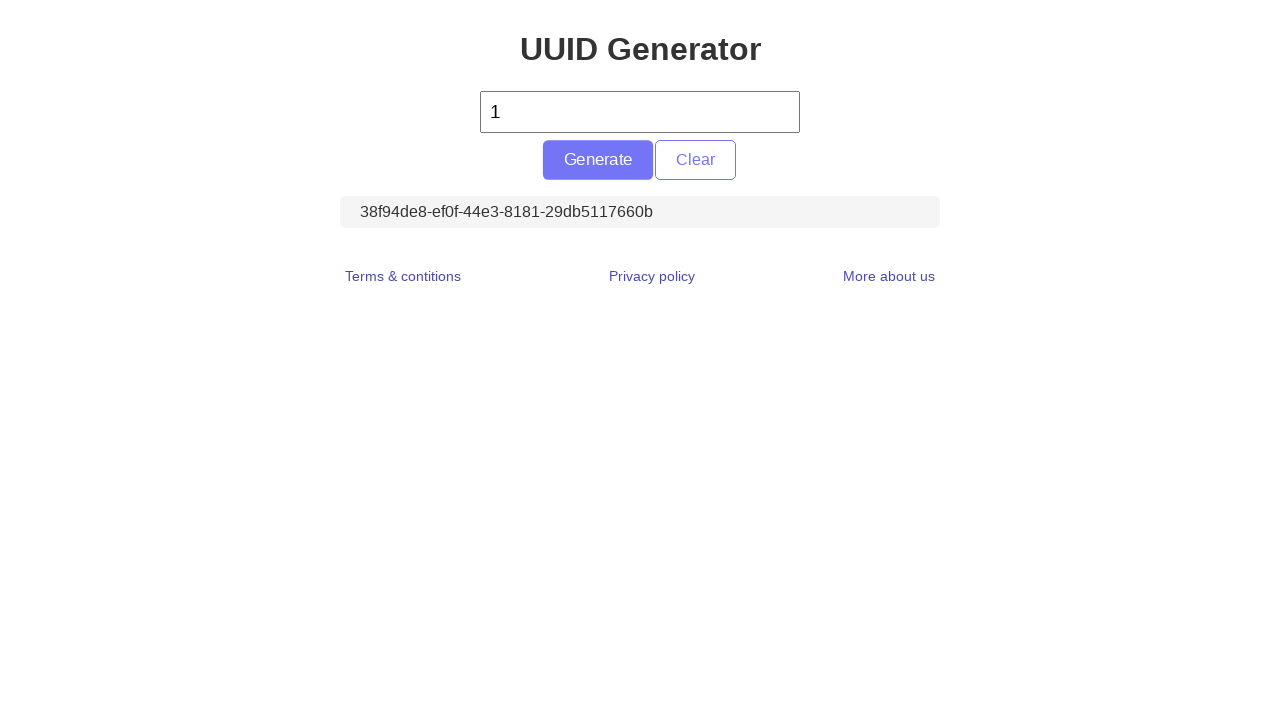

Clicked generate button to create a UUID at (598, 160) on #generate
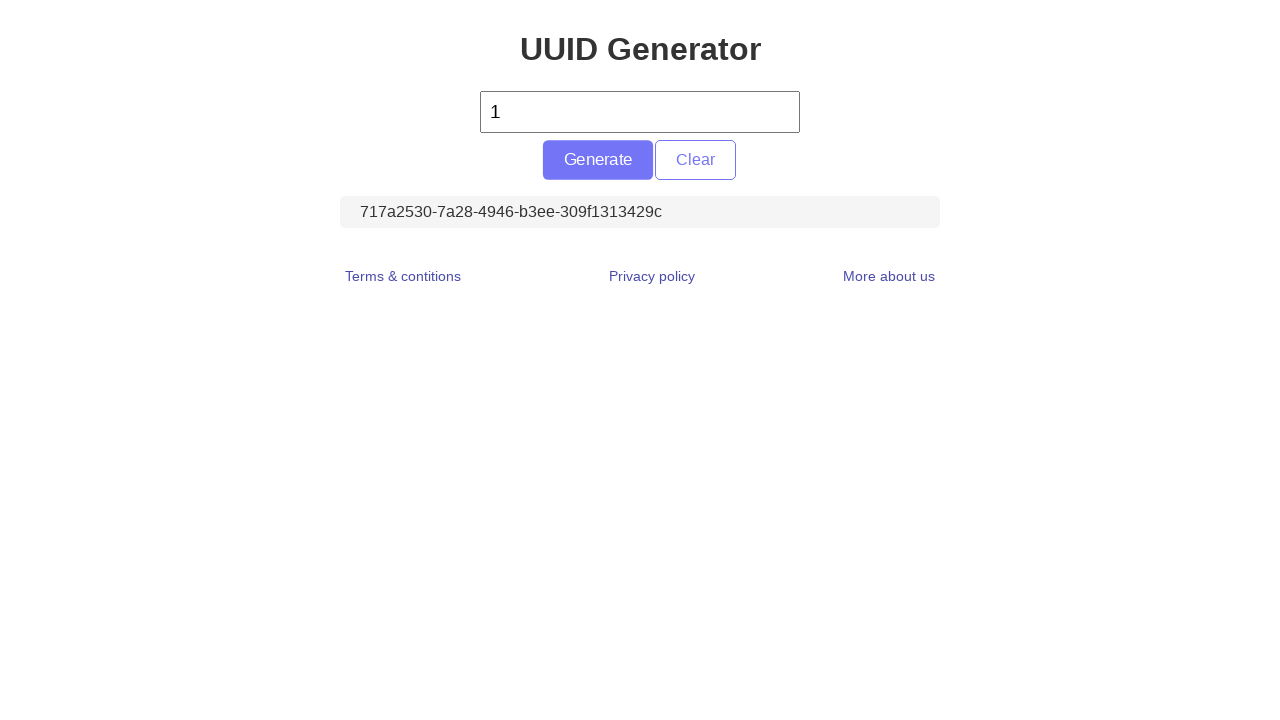

Retrieved UUID text from display element
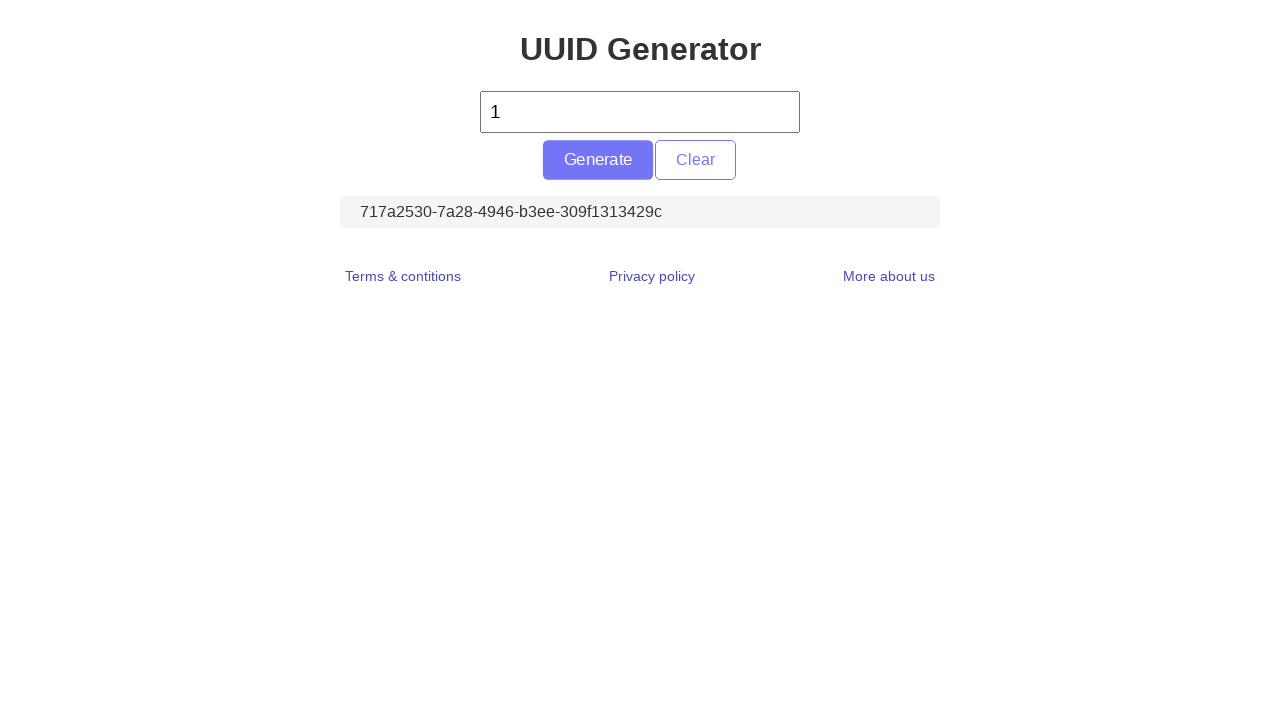

Verified UUID was generated (not empty)
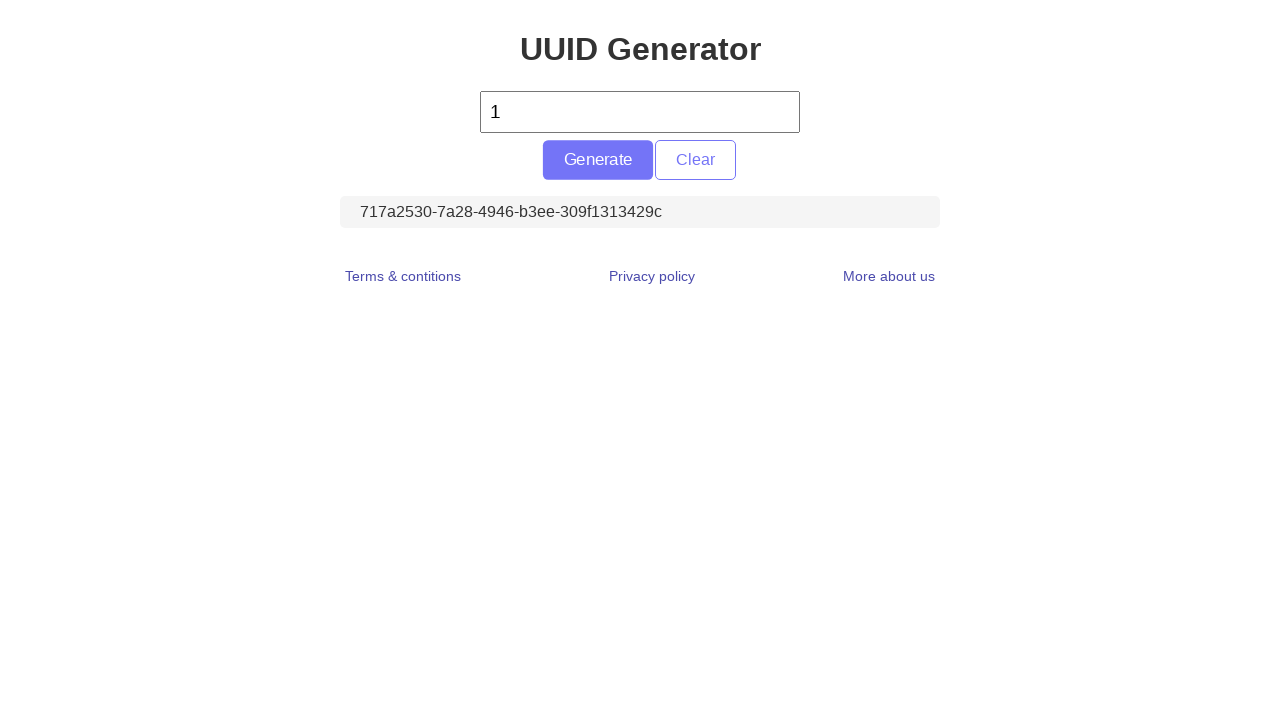

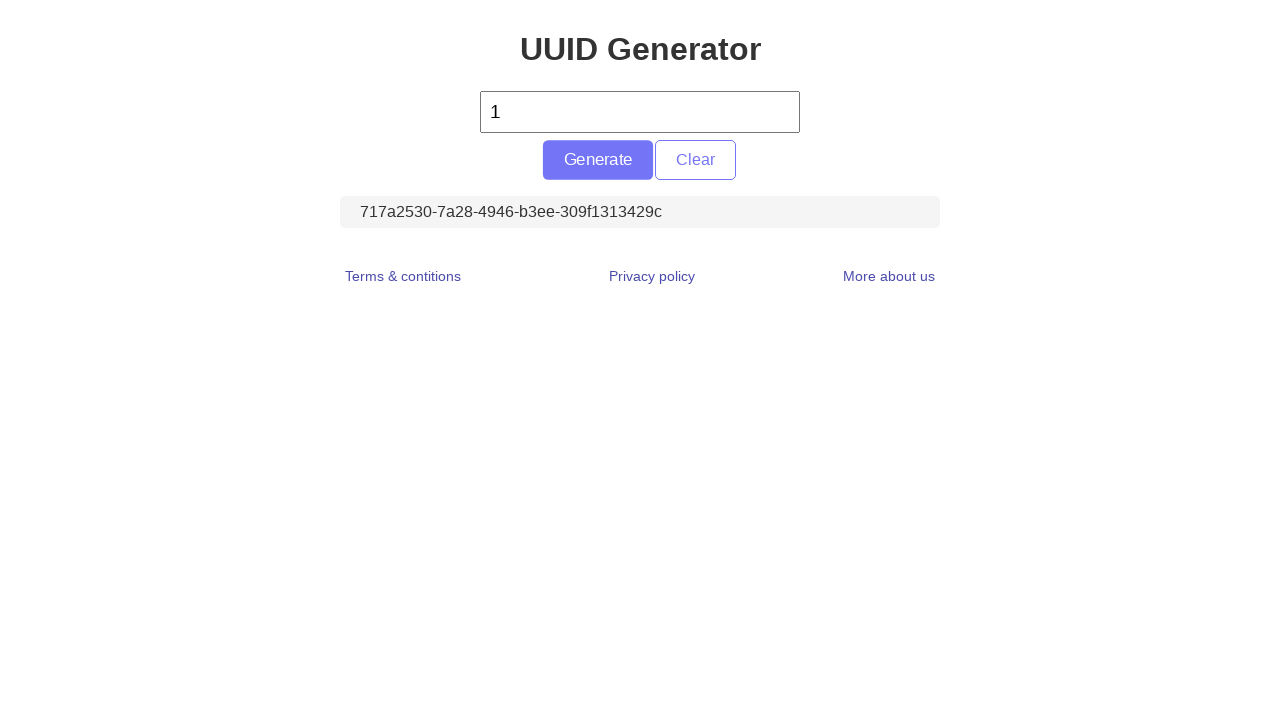